Tests double-click functionality on W3Schools demo page by entering text in the first field, double-clicking a button to copy text, and verifying the text appears in the second field

Starting URL: https://www.w3schools.com/tags/tryit.asp?filename=tryhtml5_ev_ondblclick3

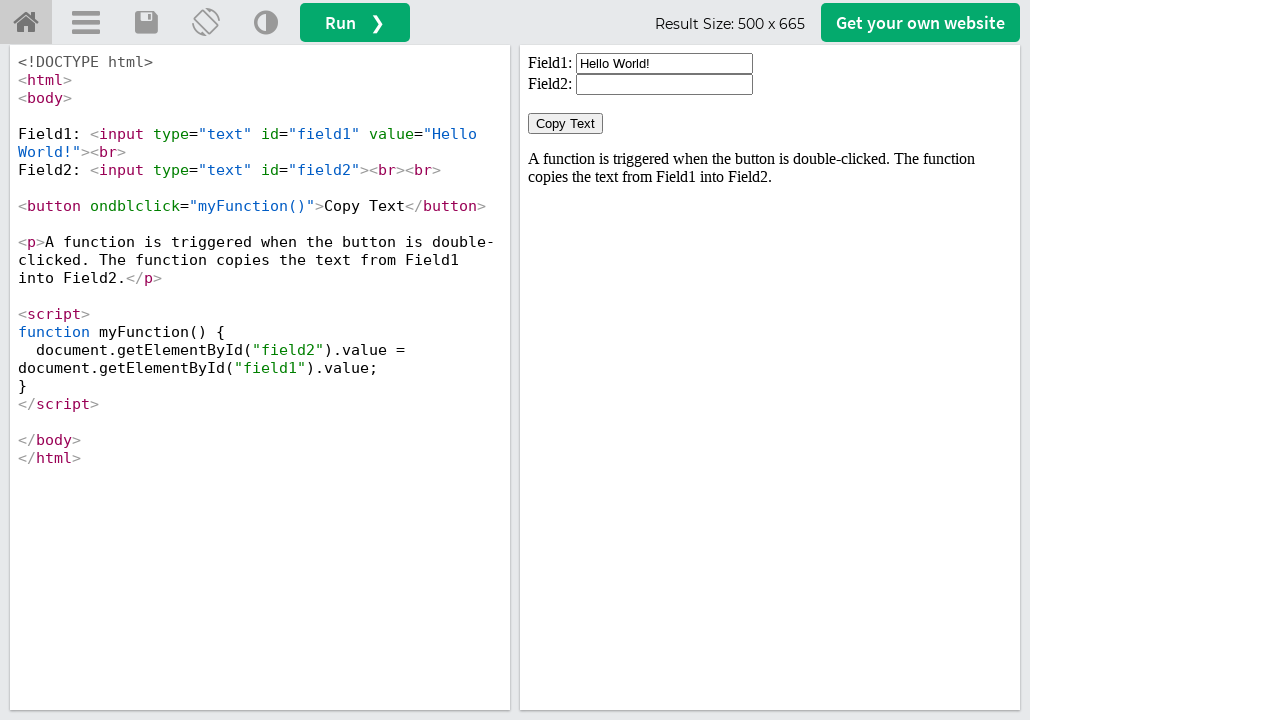

Cleared the first input field in the iframe on #iframeResult >> internal:control=enter-frame >> xpath=//input[@id='field1']
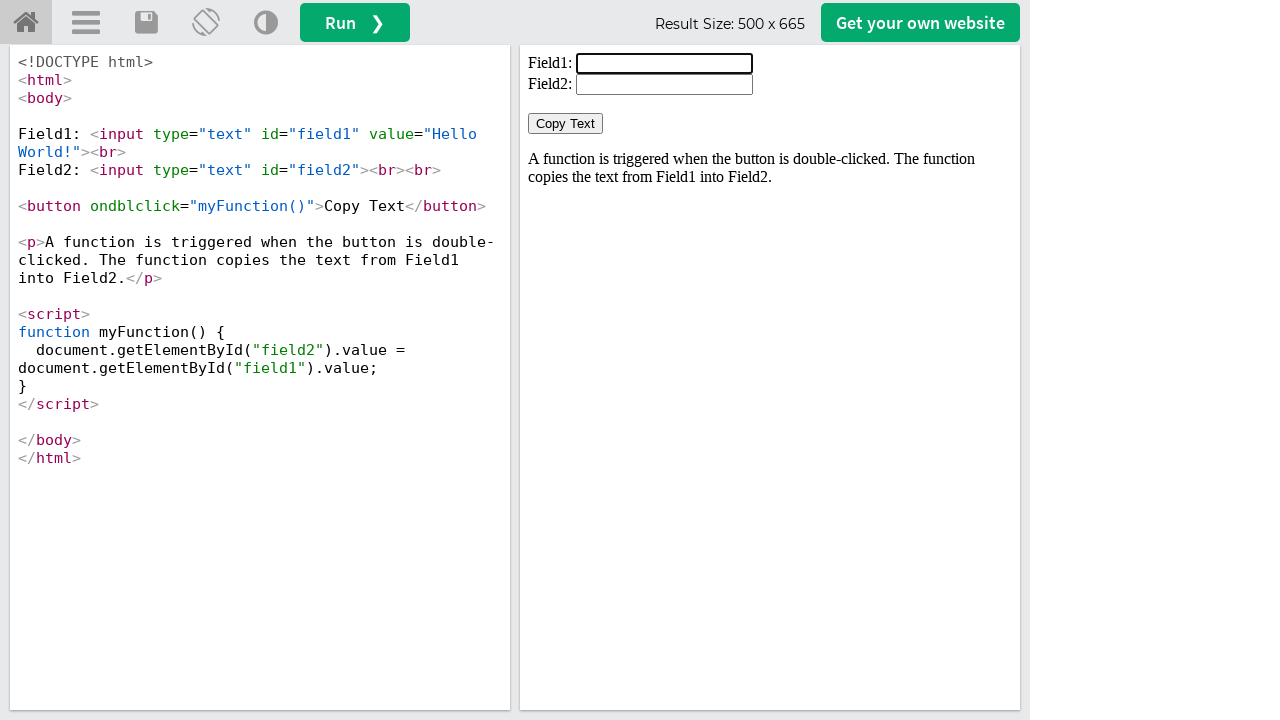

Entered 'welcome' text in the first input field on #iframeResult >> internal:control=enter-frame >> xpath=//input[@id='field1']
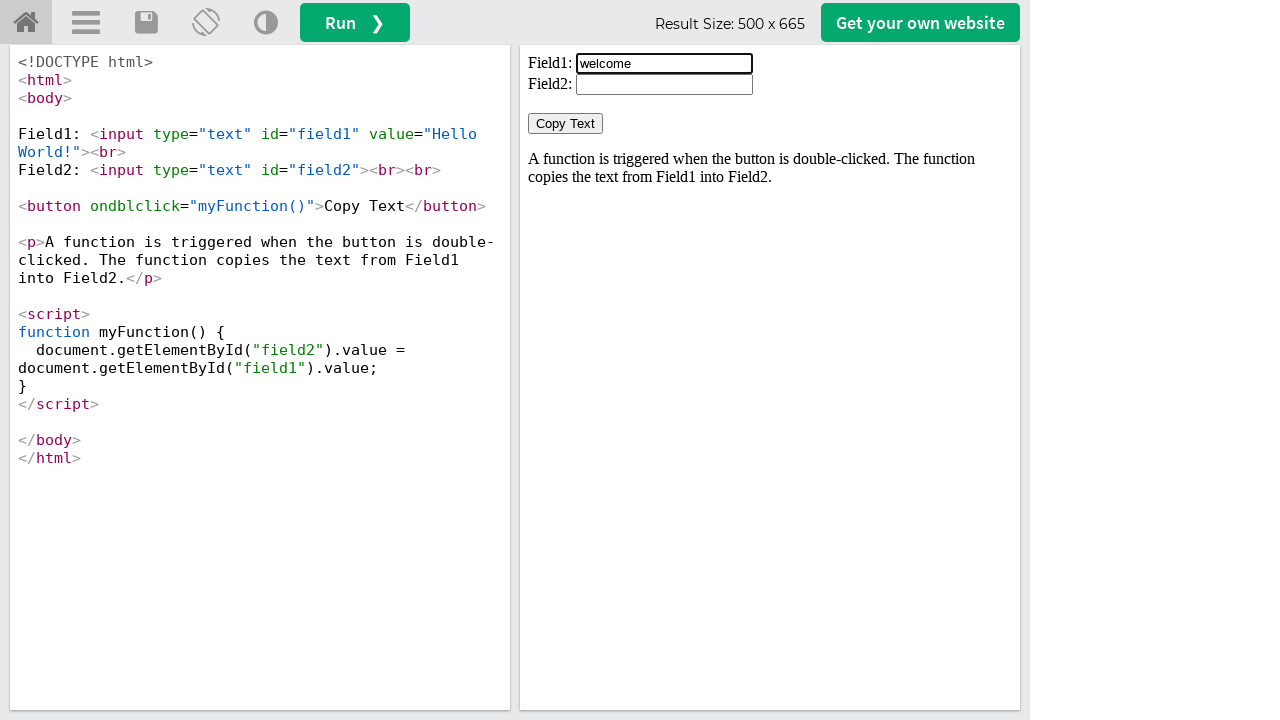

Double-clicked the 'Copy Text' button at (566, 124) on #iframeResult >> internal:control=enter-frame >> xpath=//button[normalize-space(
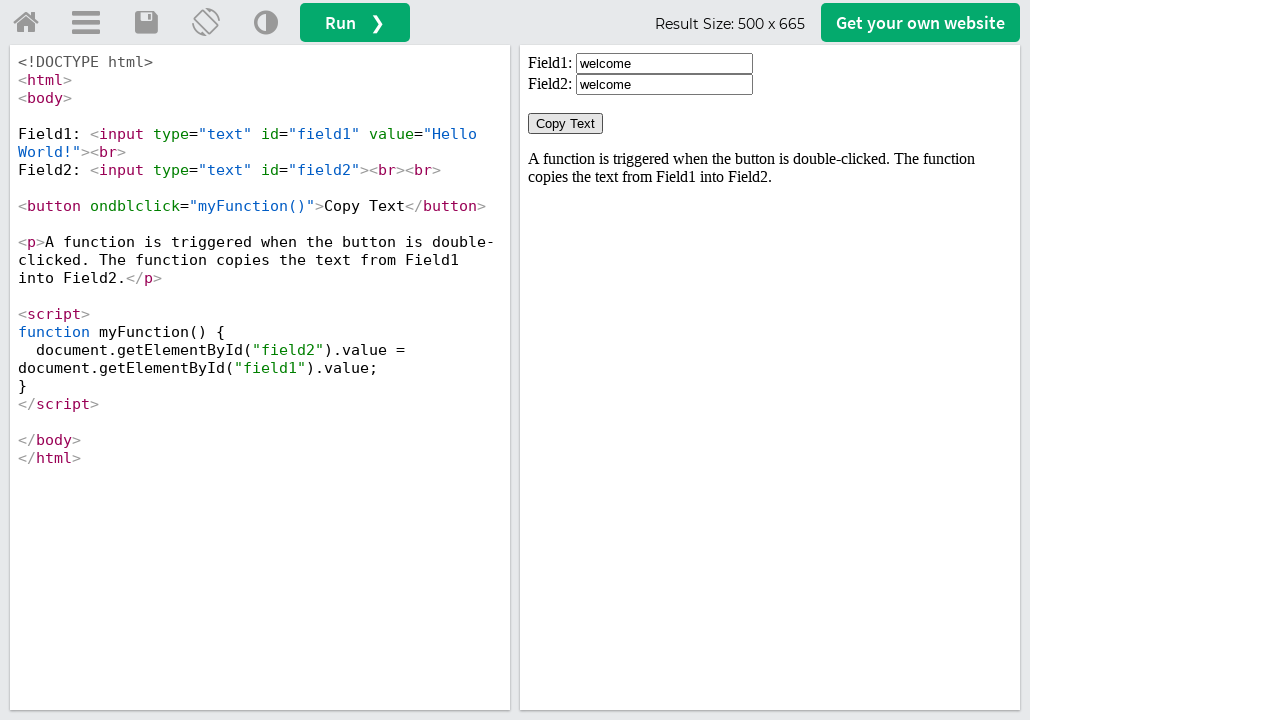

Verified that the text appeared in the second input field
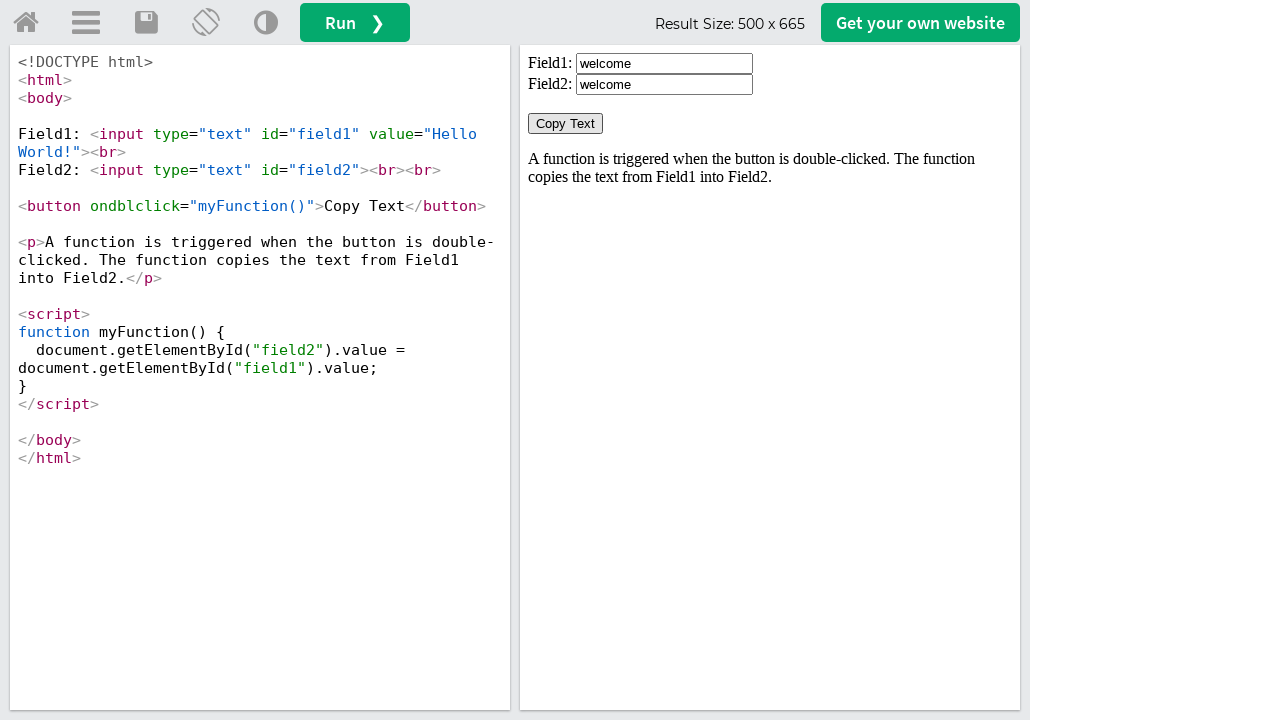

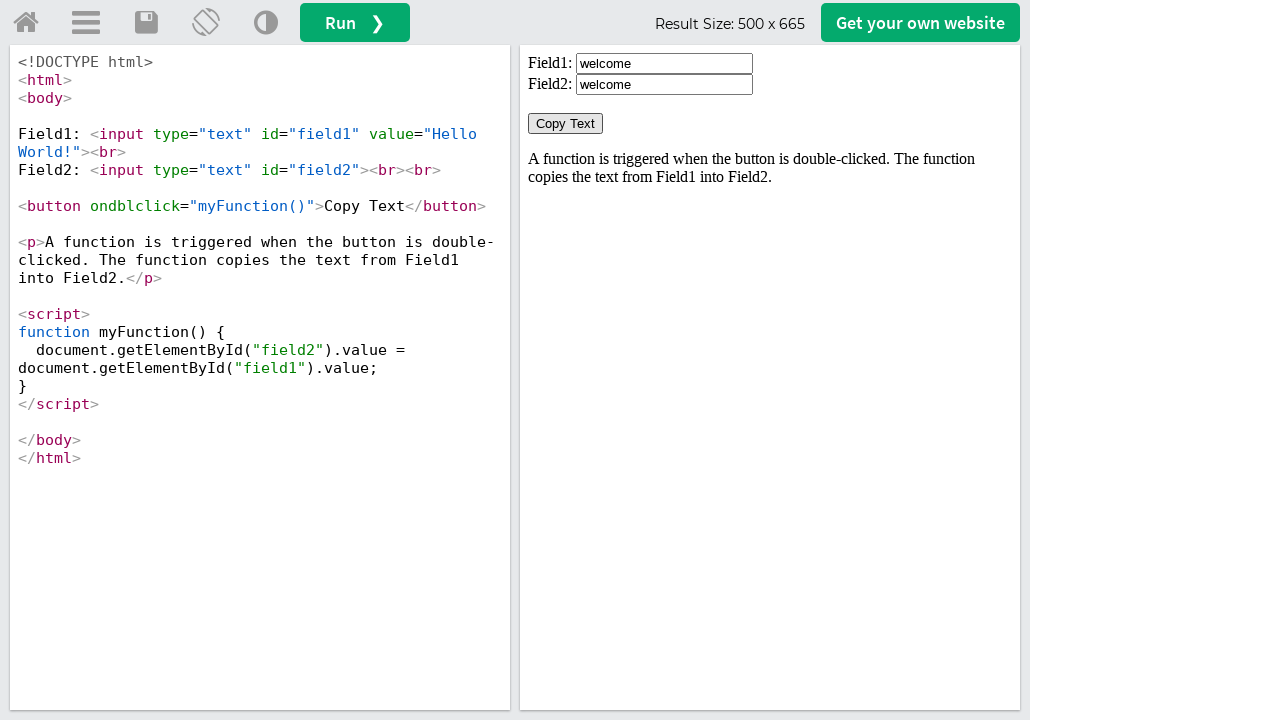